Tests calculator addition functionality by entering two numbers (4 and 5), selecting the addition operator, and verifying the result equals 9.

Starting URL: https://juliemr.github.io/protractor-demo/

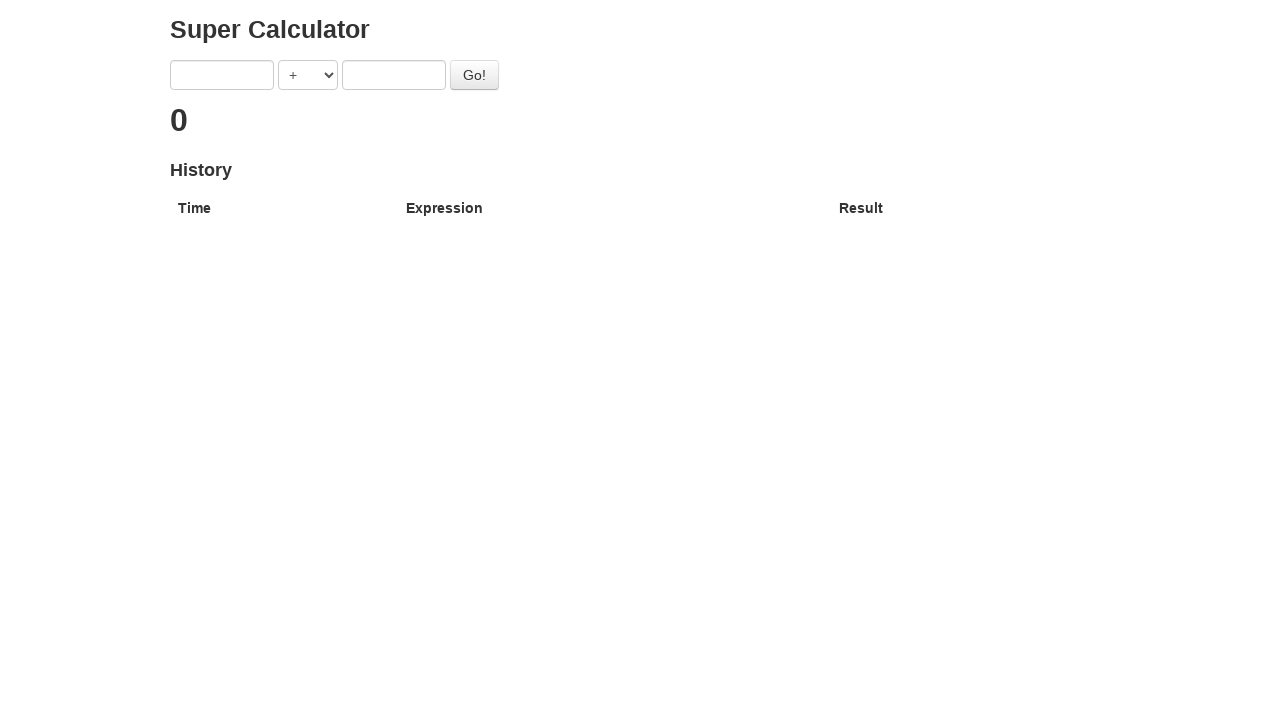

Cleared first input field on //html/body/div/div/form/input[1]
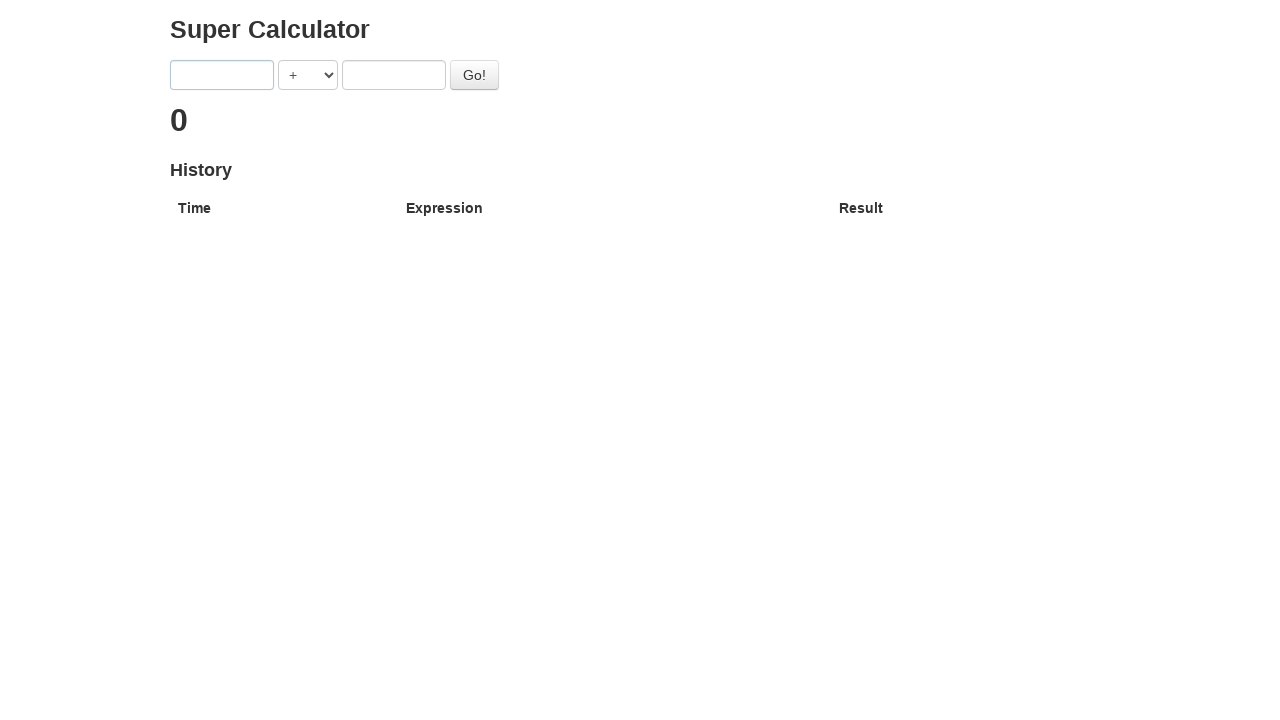

Entered '4' in first input field on //html/body/div/div/form/input[1]
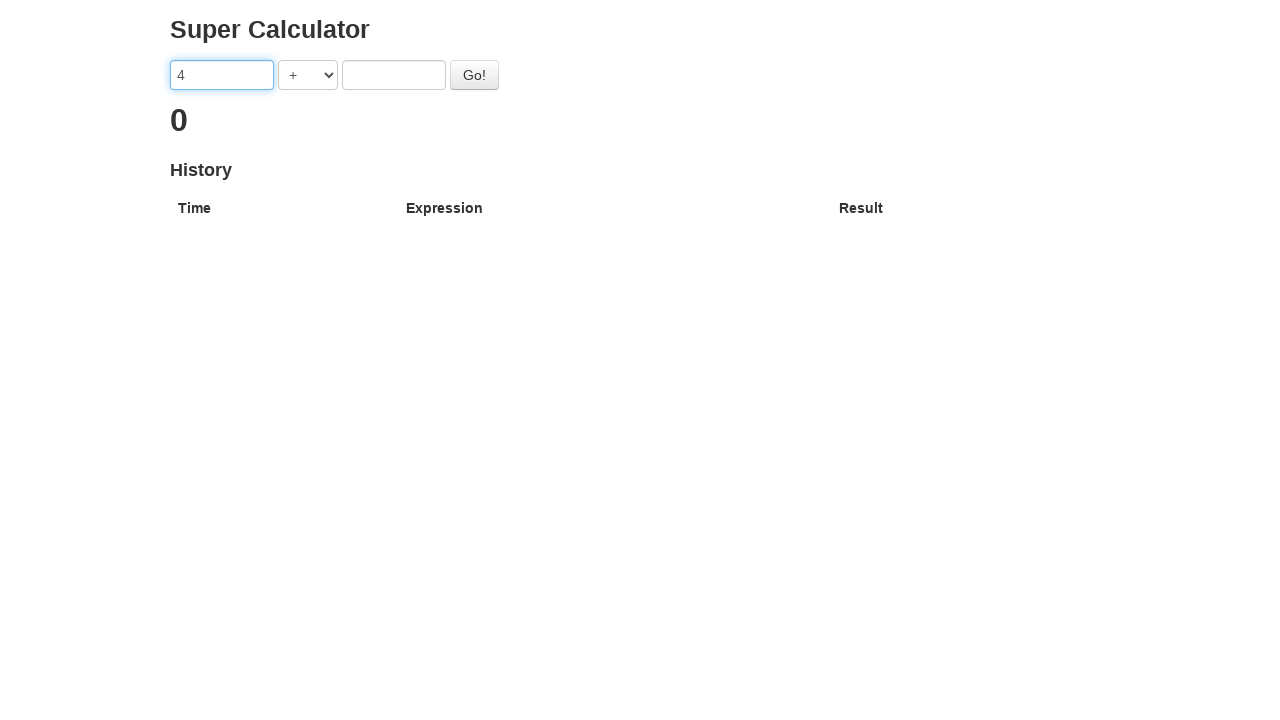

Selected addition (+) operator on //html/body/div/div/form/select
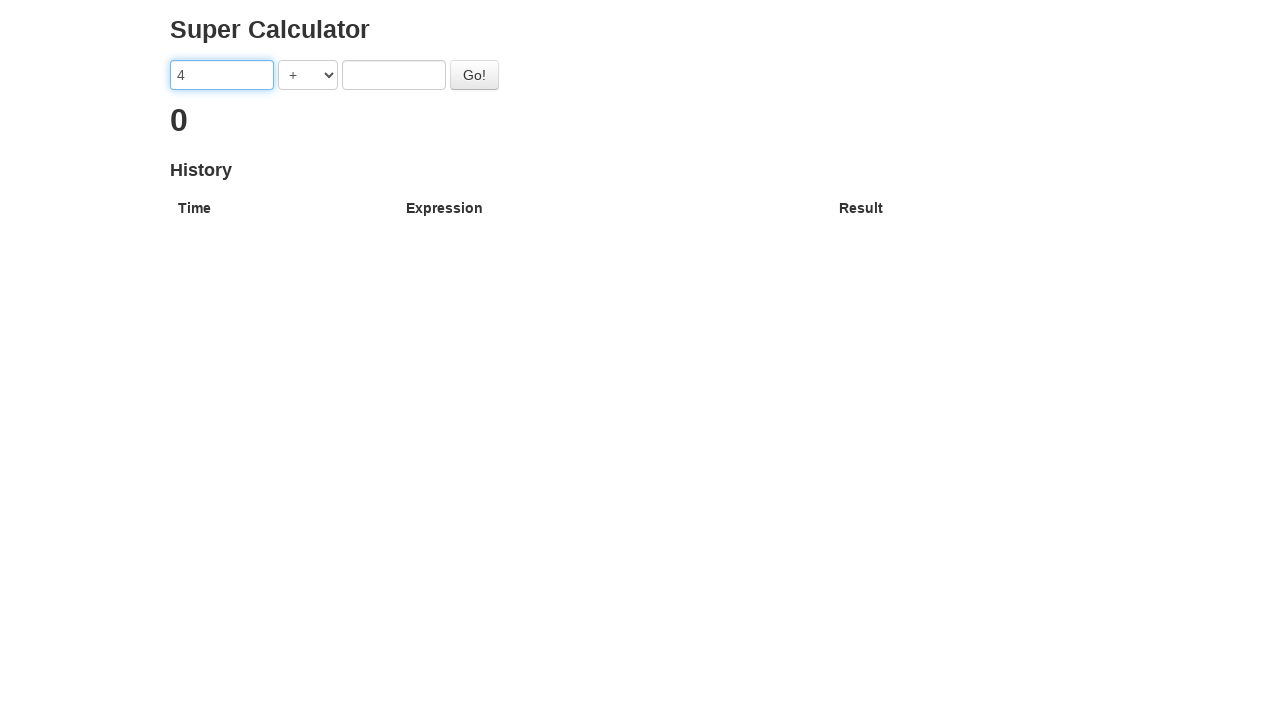

Cleared second input field on //html/body/div/div/form/input[2]
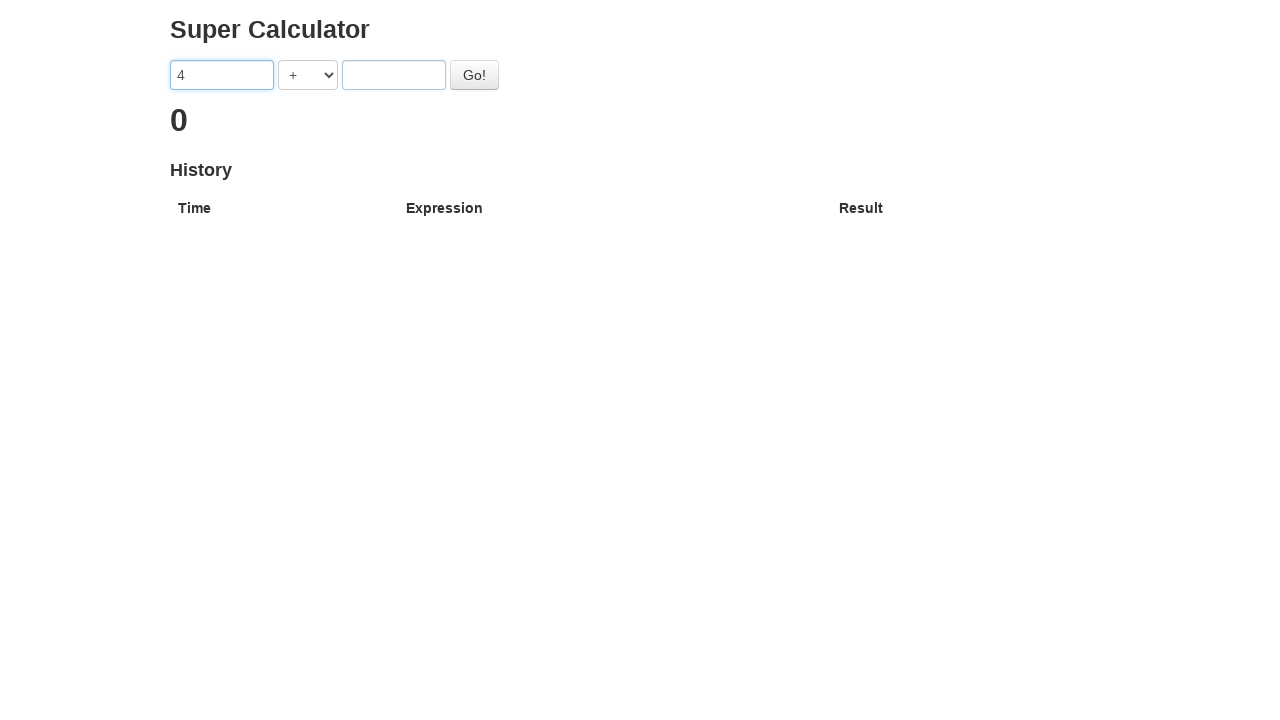

Entered '5' in second input field on //html/body/div/div/form/input[2]
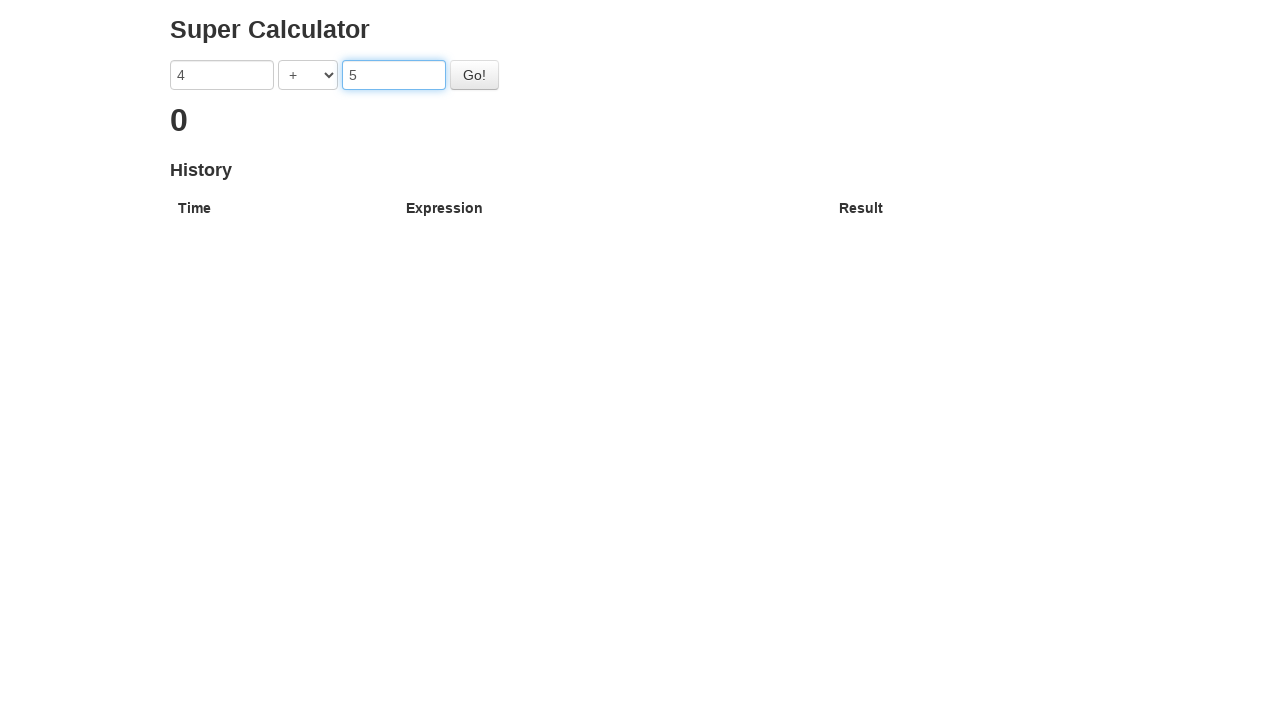

Clicked Go button to perform addition at (474, 75) on #gobutton
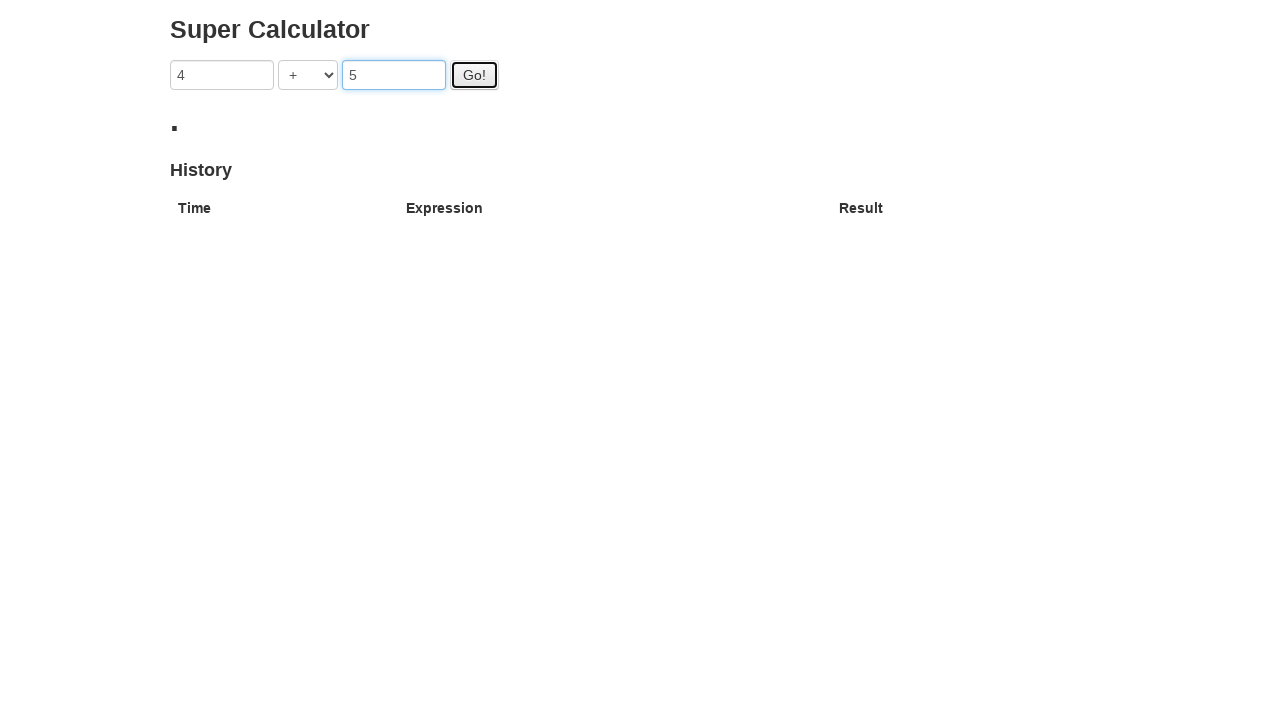

Result element loaded and visible
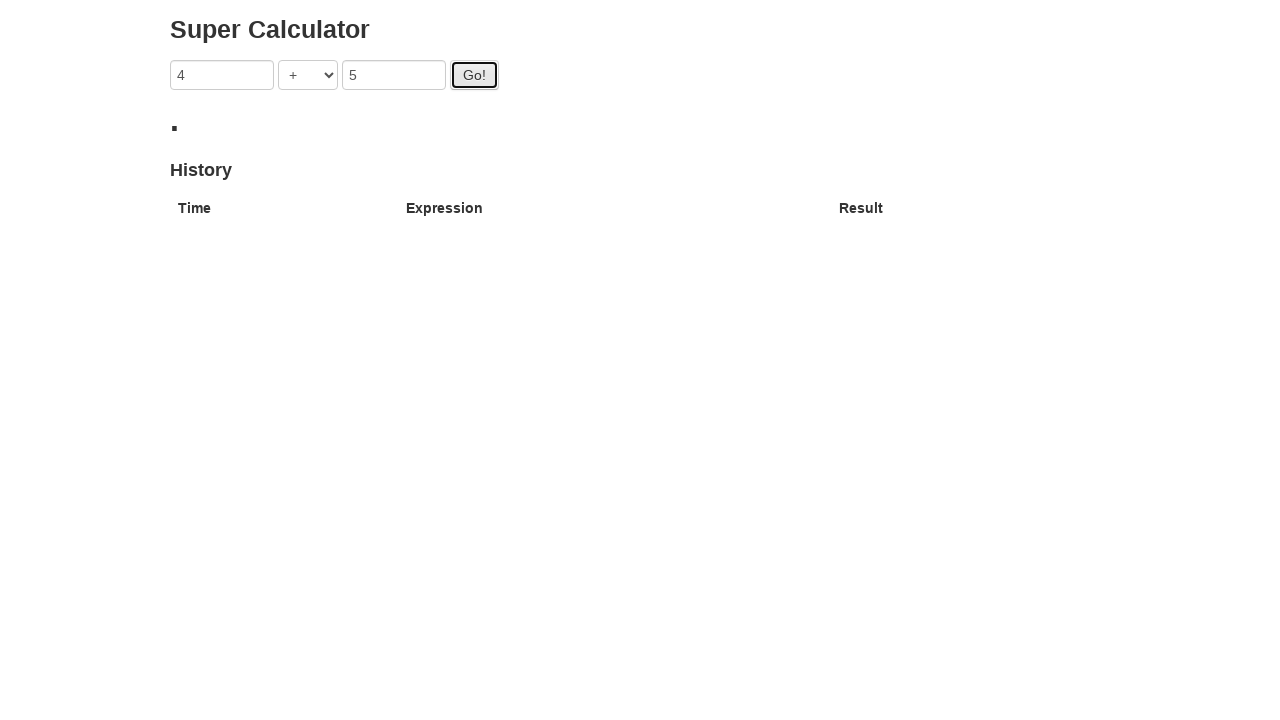

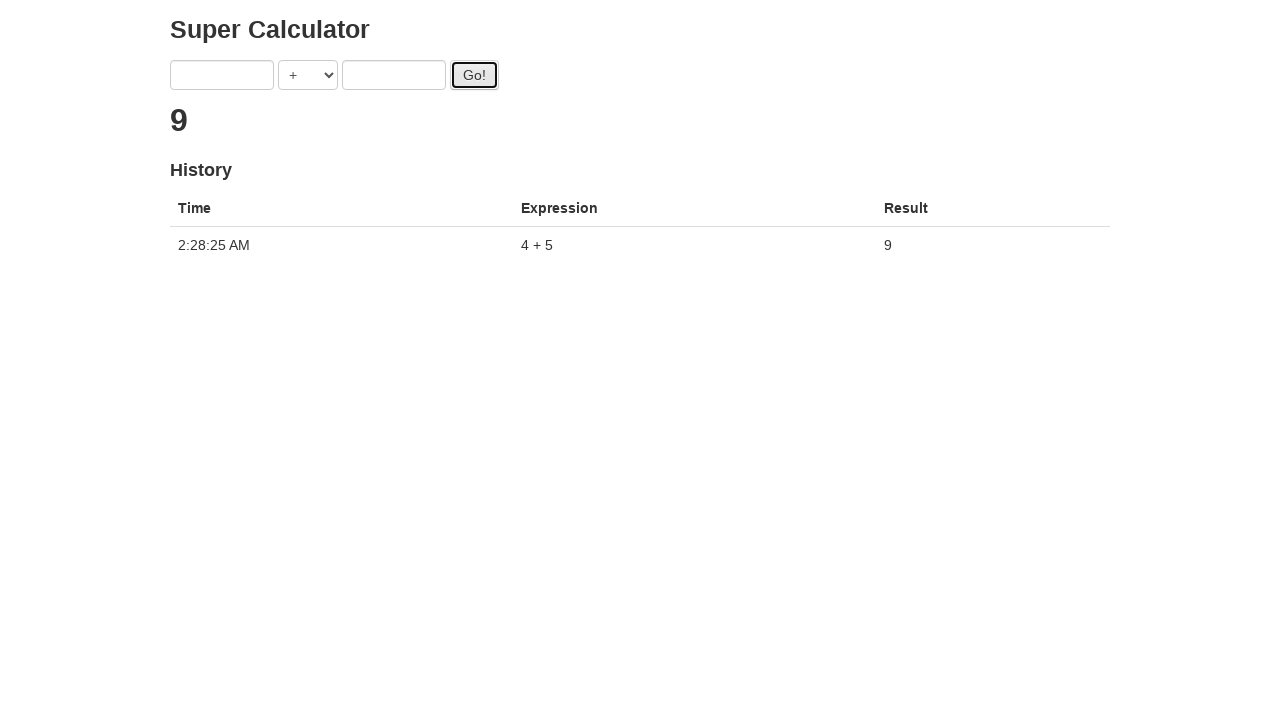